Tests keyboard events by selecting all text with Ctrl+A, copying with Ctrl+C, and pasting with Ctrl+V between two text areas

Starting URL: https://extendsclass.com/text-compare.html

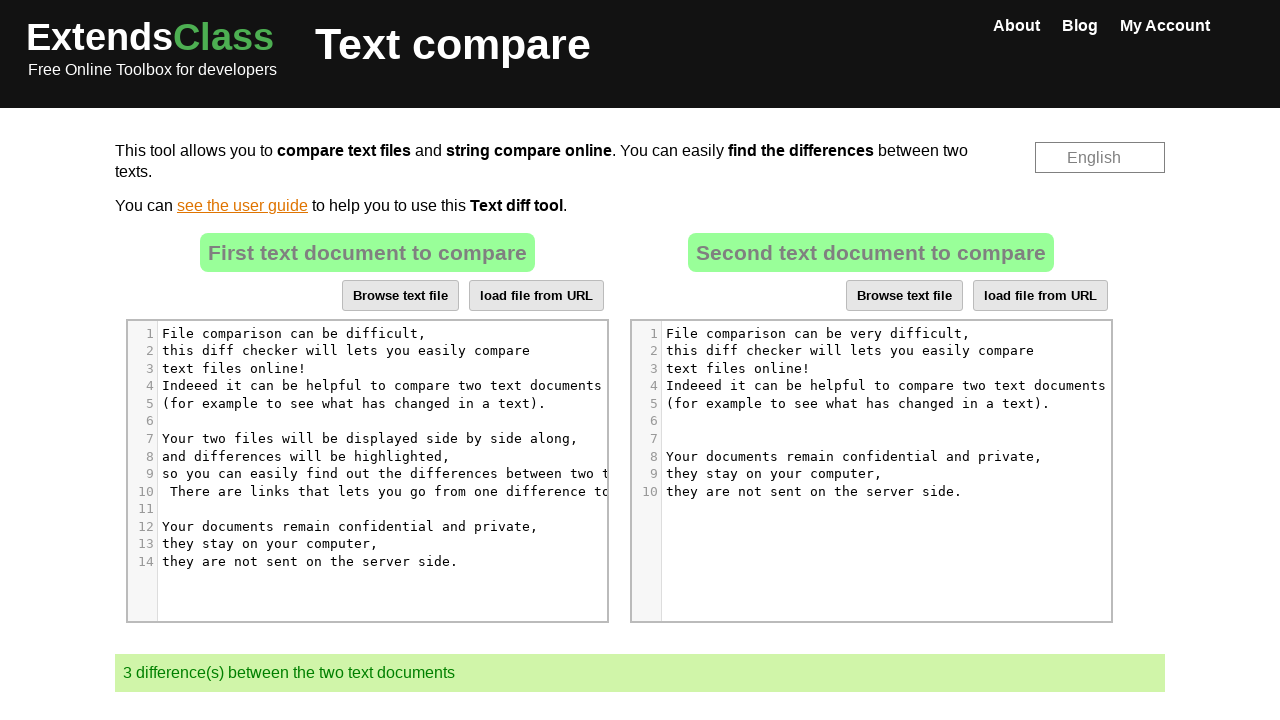

Waited for page to load (networkidle)
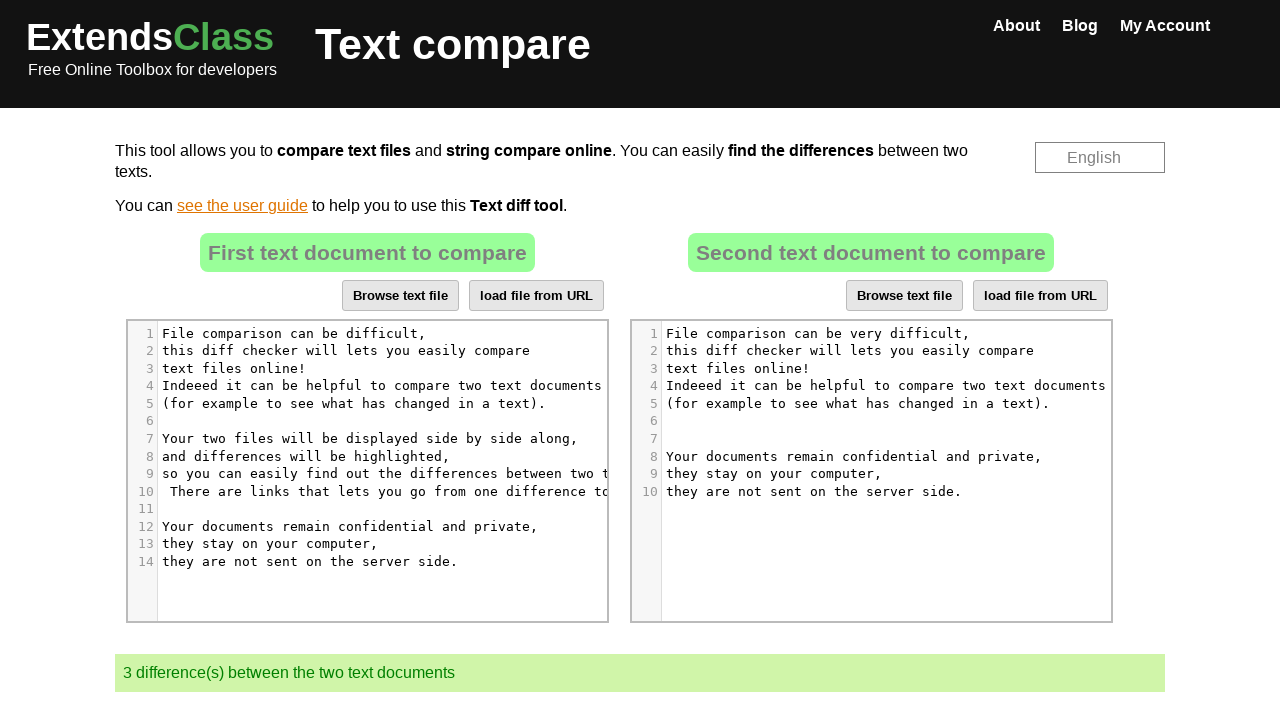

Clicked on source text area at (391, 361) on //*[@id='result']/div[4]/div[2]/div/div[6]/div[1]/div/div/div/div[5]/pre[3]
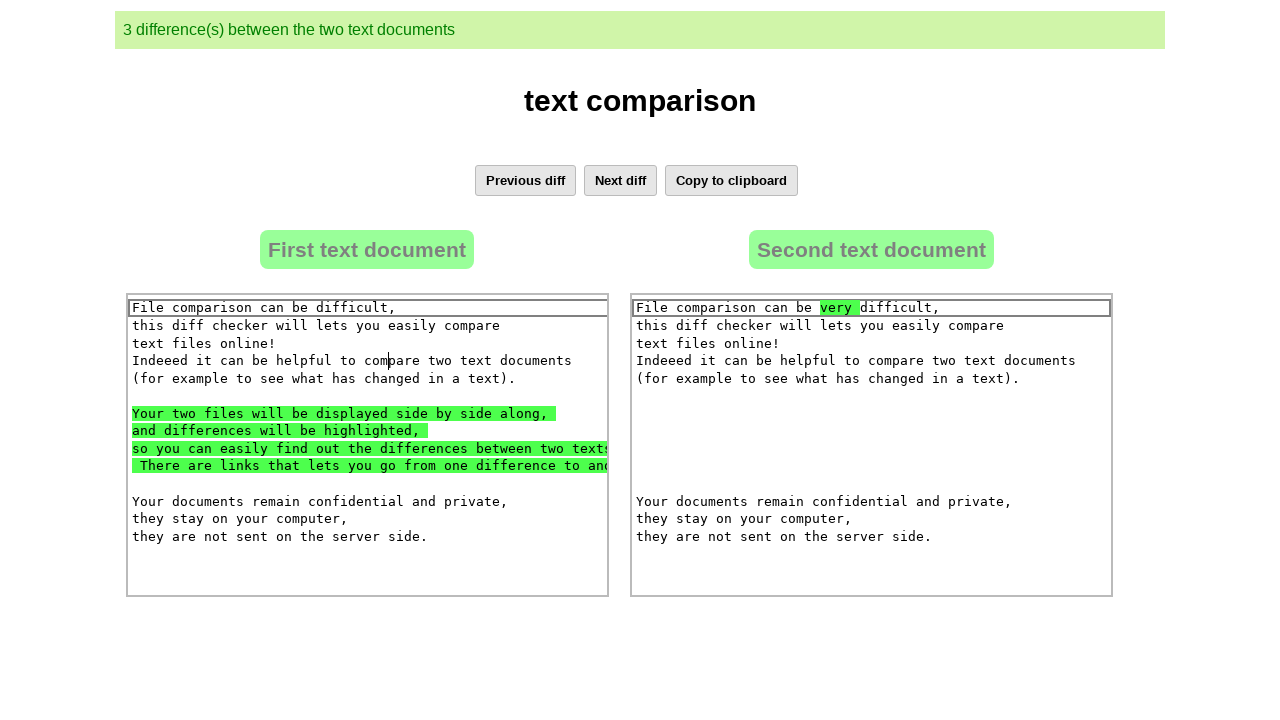

Selected all text in source area with Ctrl+A
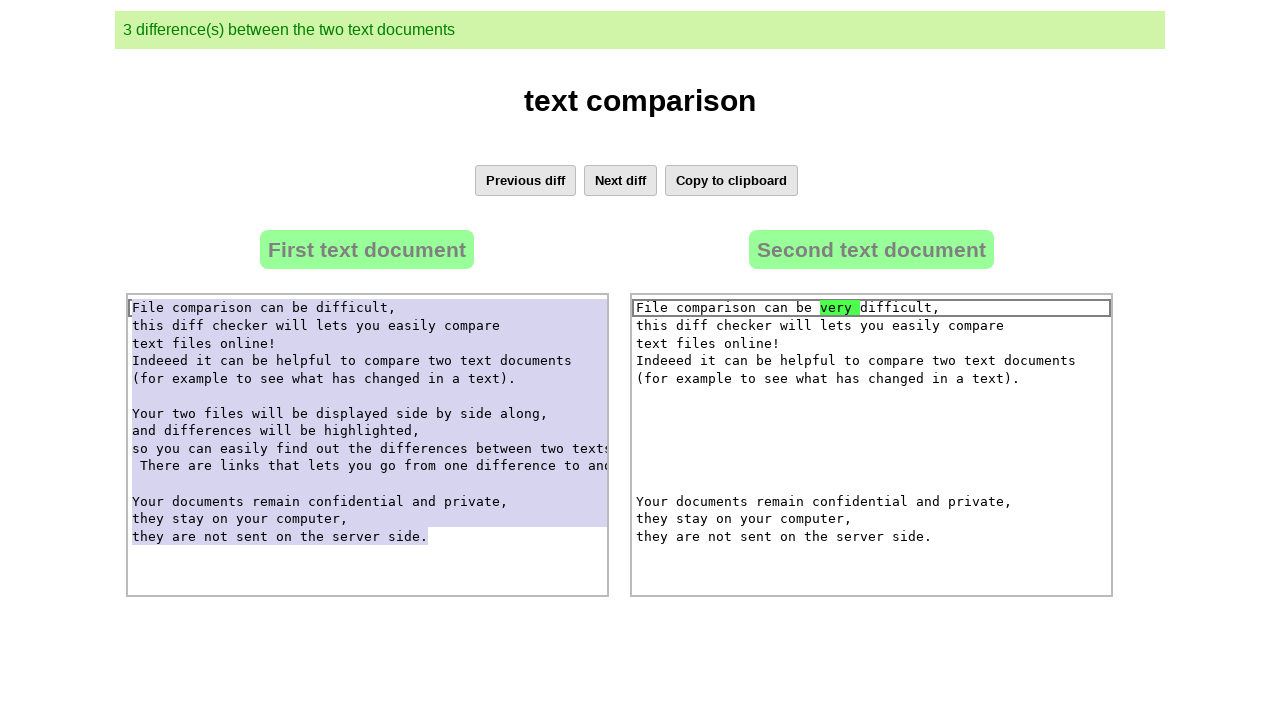

Copied selected text with Ctrl+C
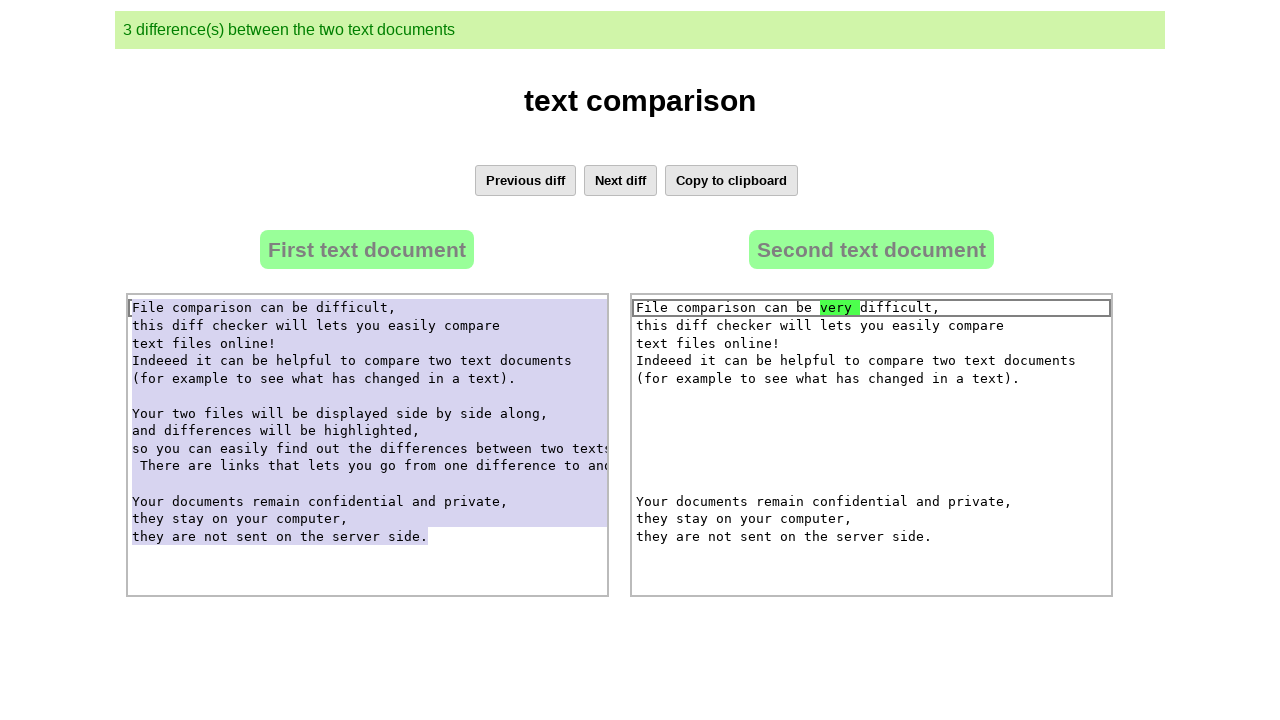

Clicked on destination text area at (871, 378) on //*[@id='result']/div[5]/div[2]/div/div[6]/div[1]/div/div/div/div[5]/pre[4]
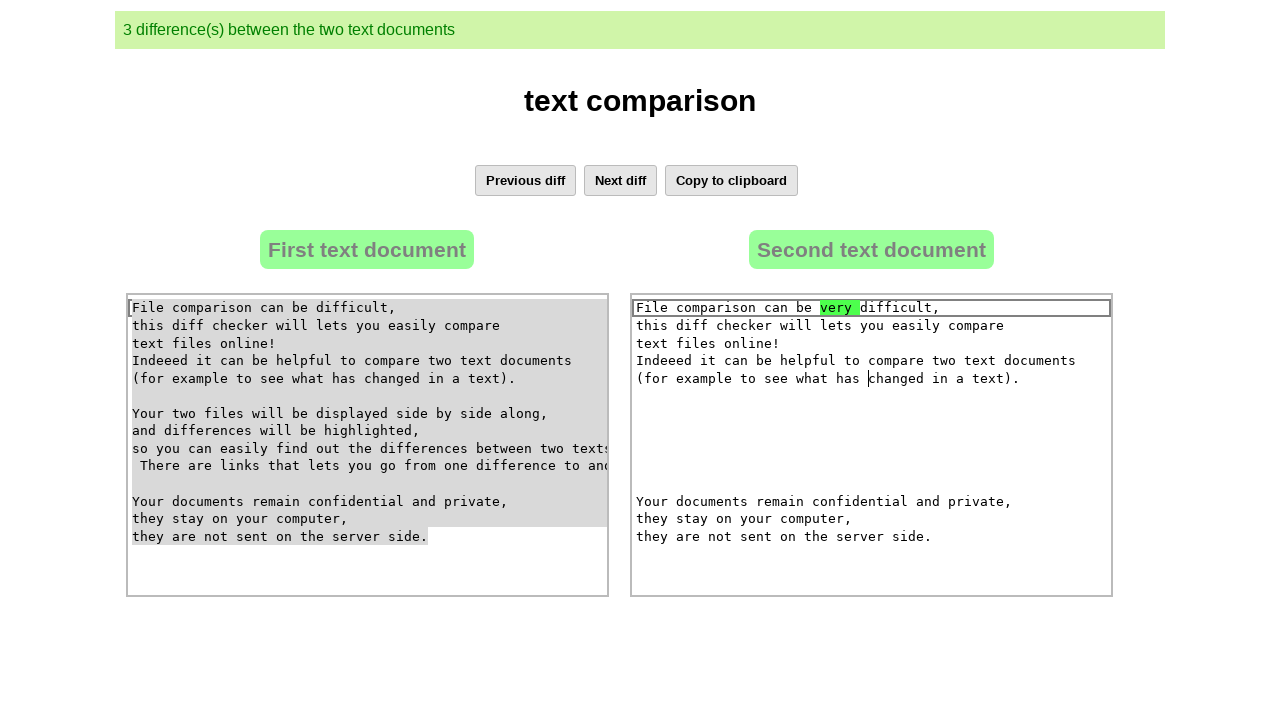

Selected all text in destination area with Ctrl+A
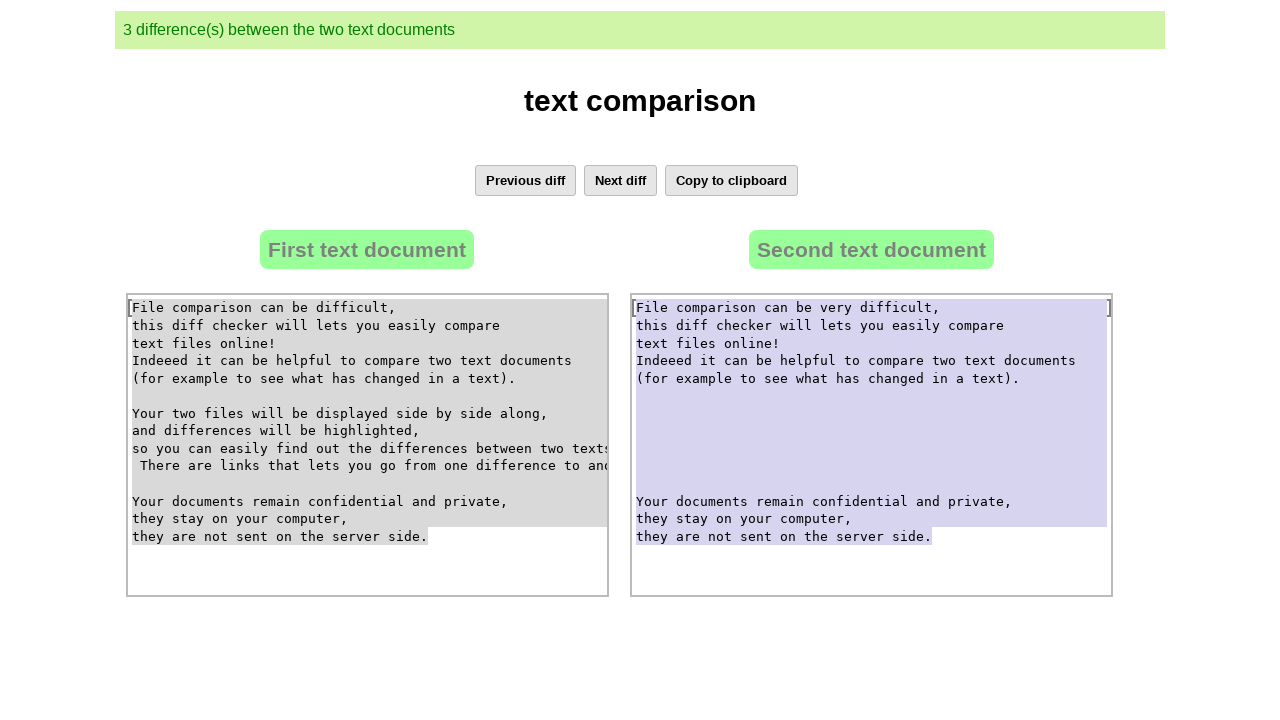

Pasted copied text into destination area with Ctrl+V
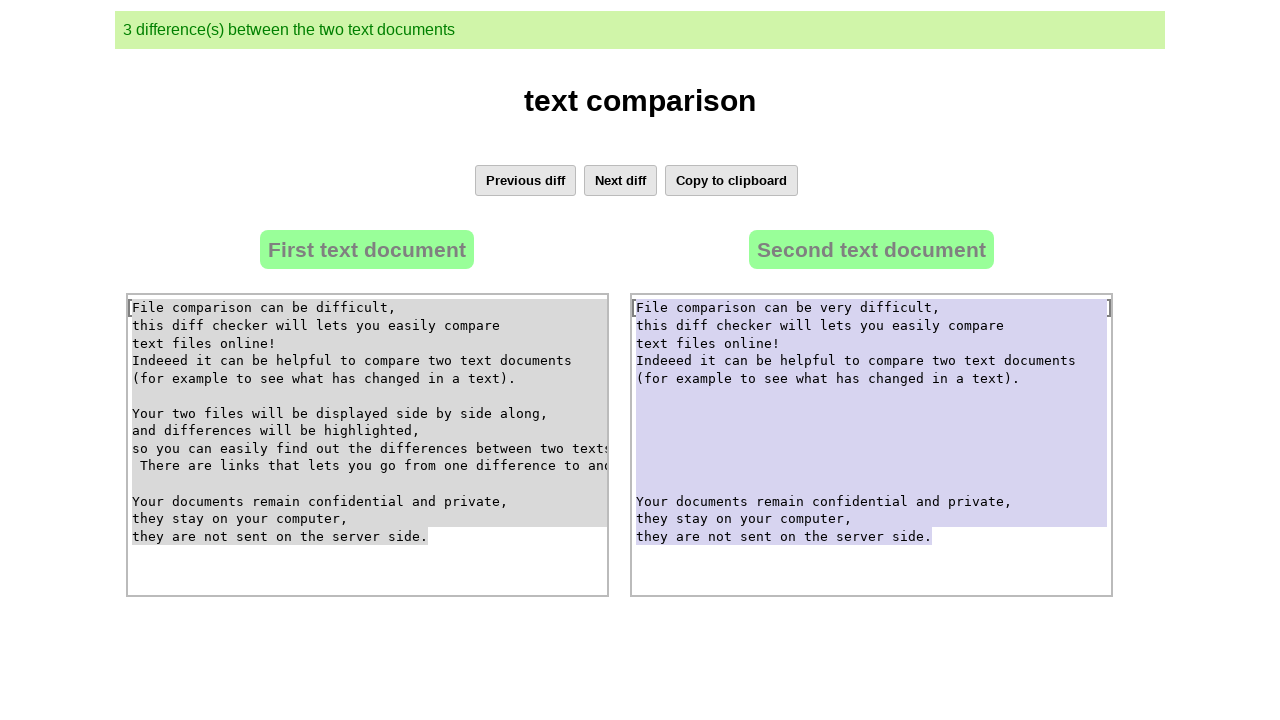

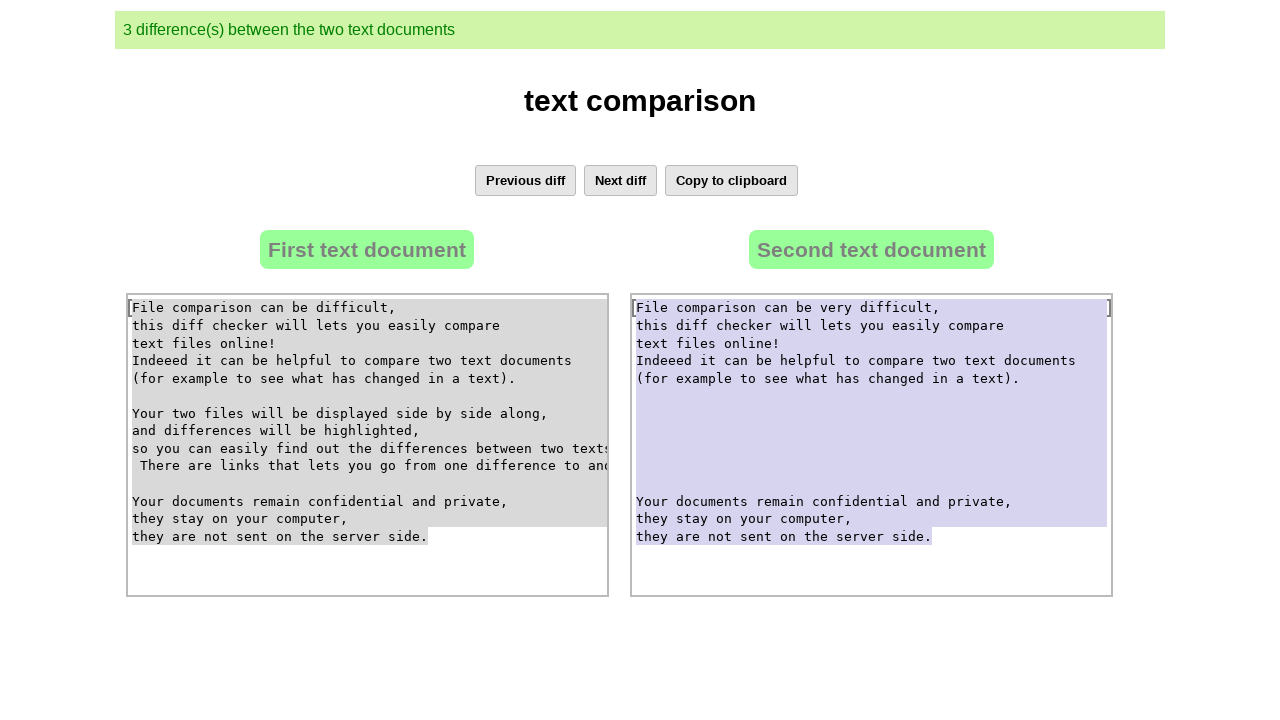